Navigates to xkcd.com, sets viewport size, focuses on the active element and presses the Return key to demonstrate basic browser automation

Starting URL: http://xkcd.com/

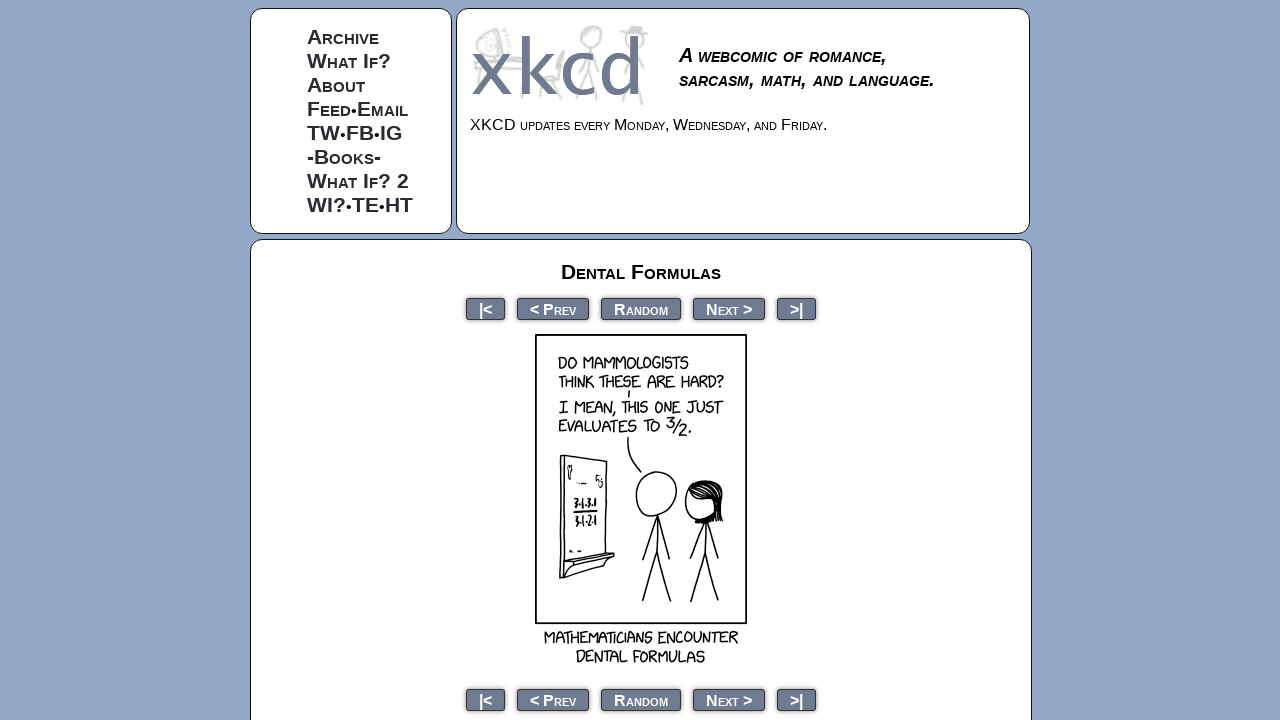

Set viewport size to 1024x768
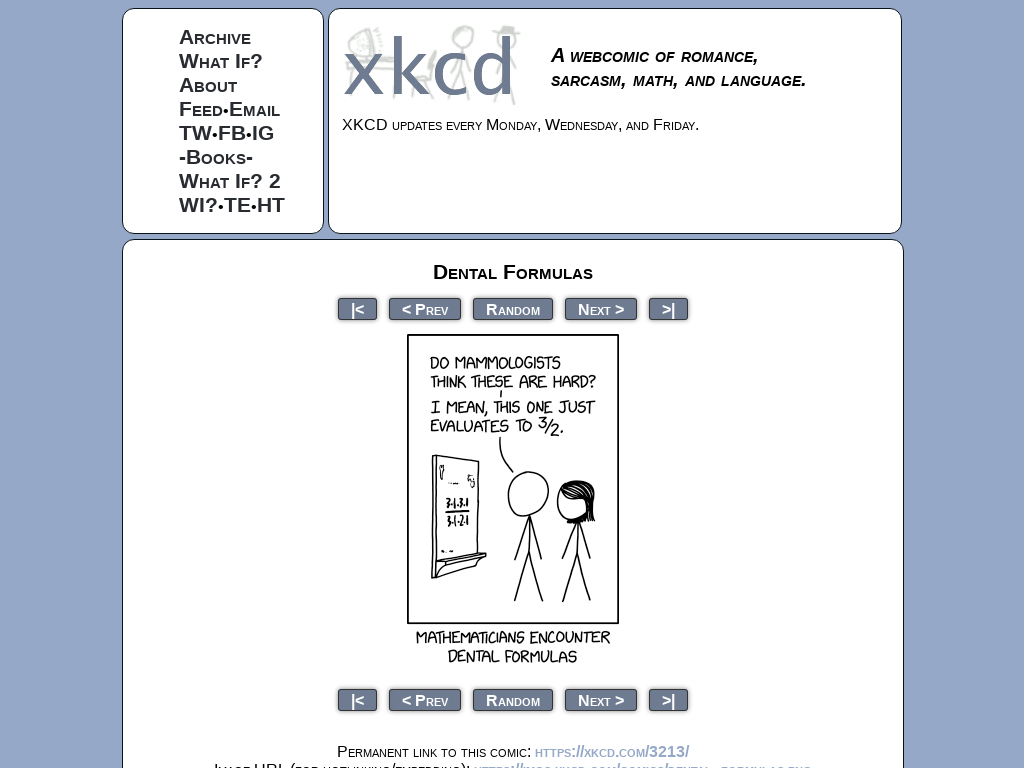

Pressed Return key on active element
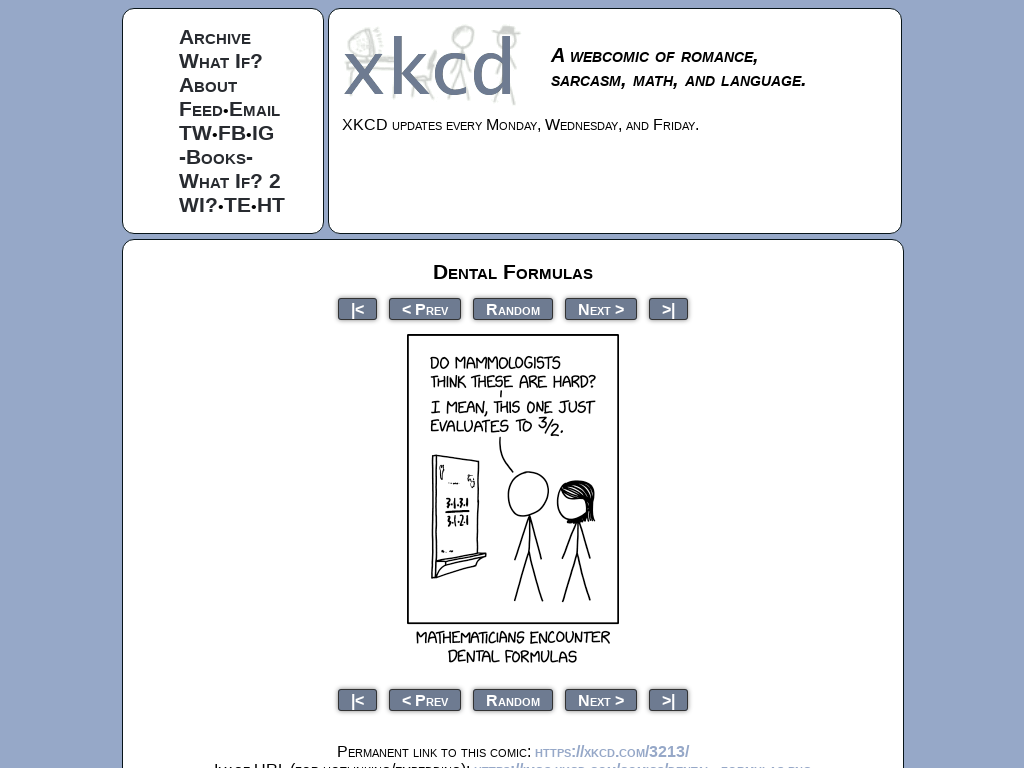

Page loaded and DOM content initialized
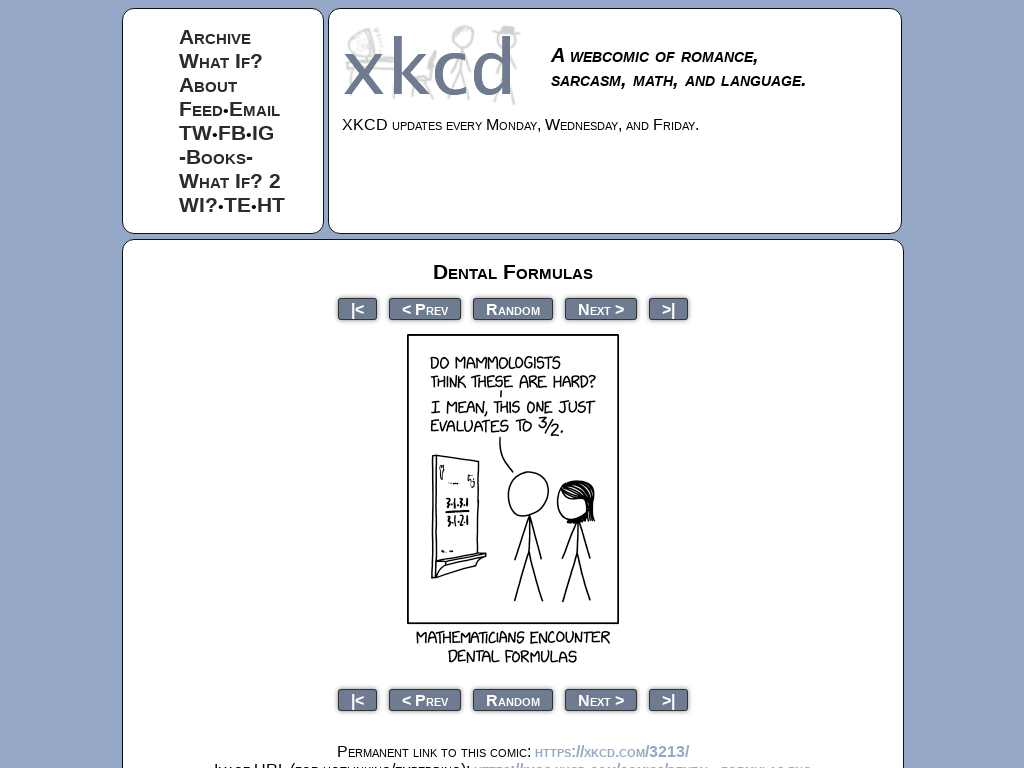

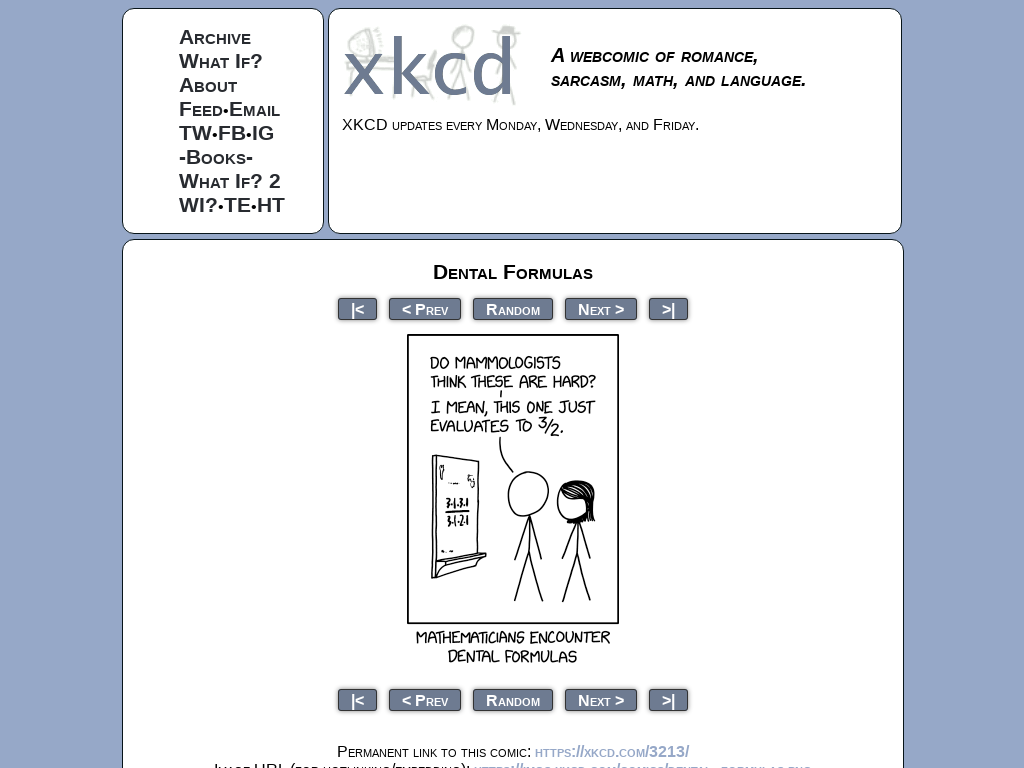